Tests dropdown selection functionality by selecting an option from a dropdown menu and verifying available options

Starting URL: https://leafground.com/select.xhtml

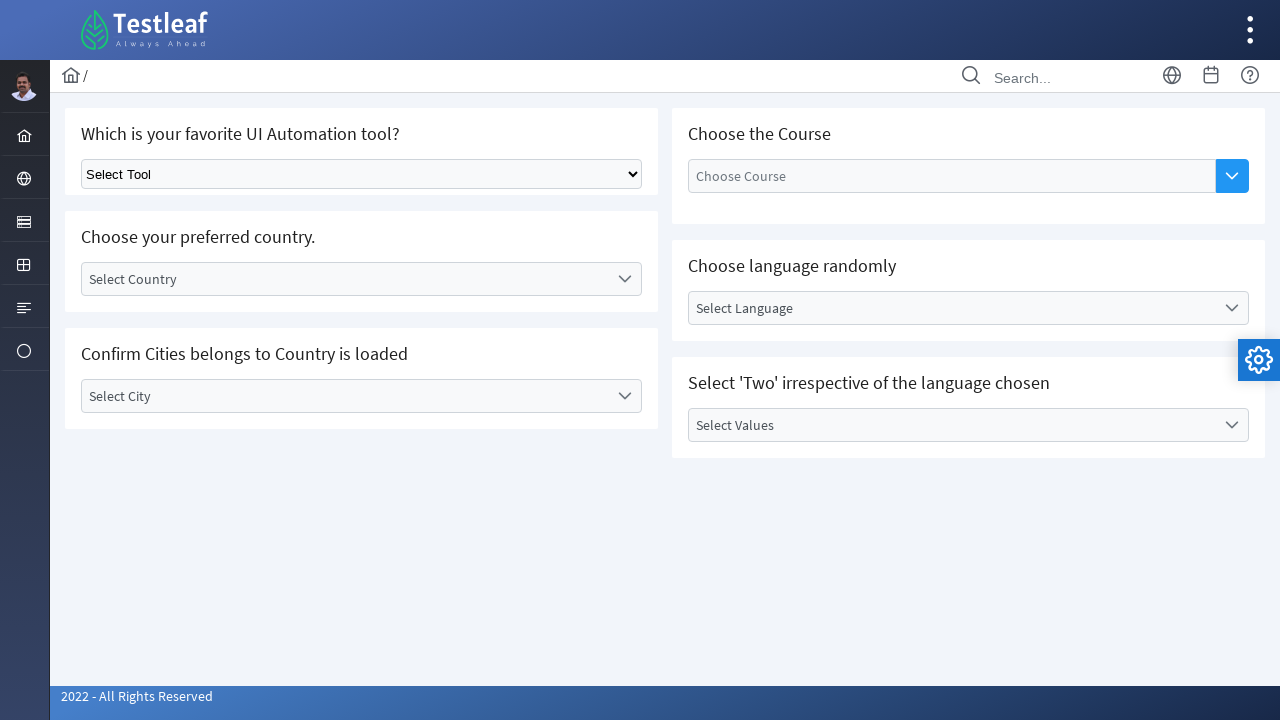

Located dropdown element with class 'ui-selectonemenu'
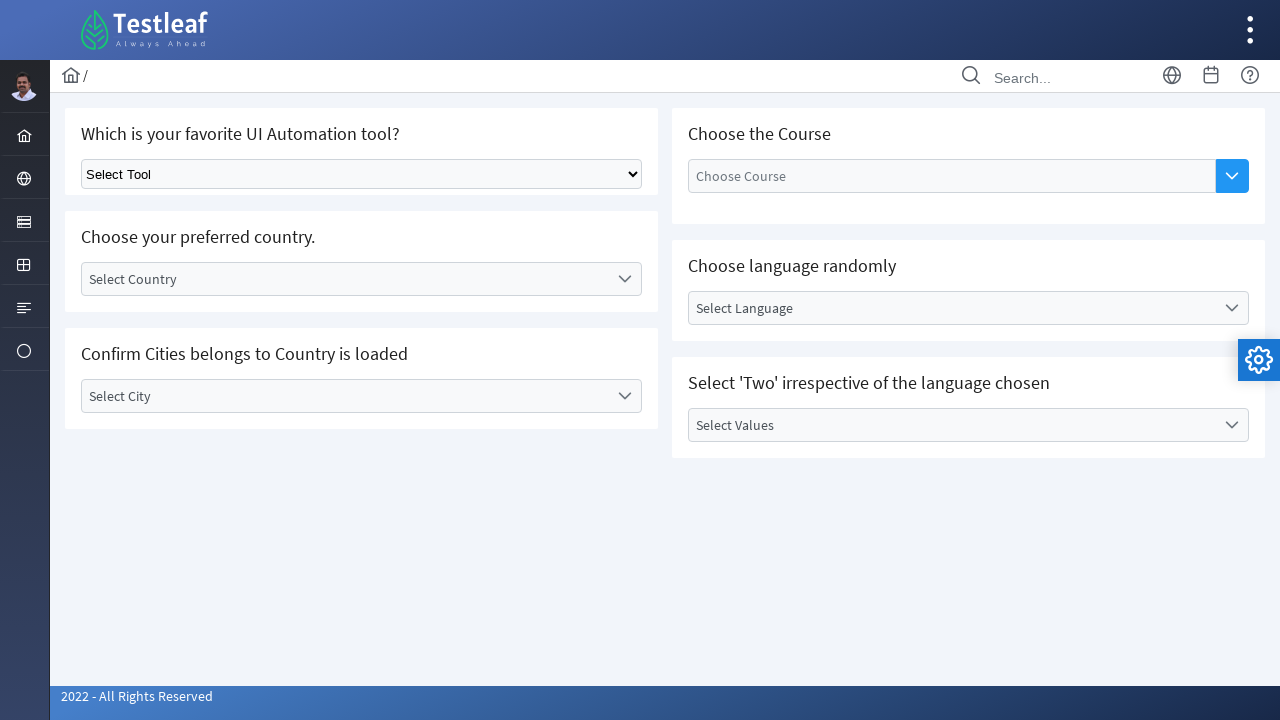

Selected 'Playwright' option from dropdown using select_option on .ui-selectonemenu
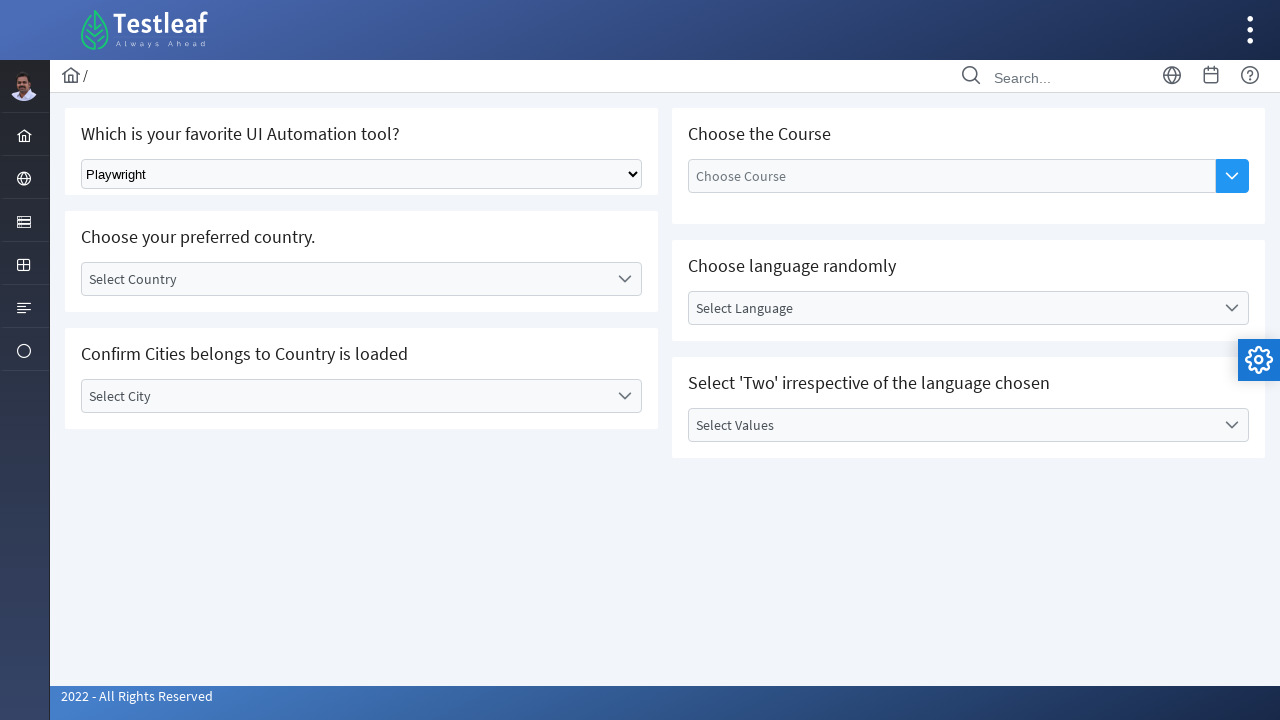

Retrieved all available options from dropdown
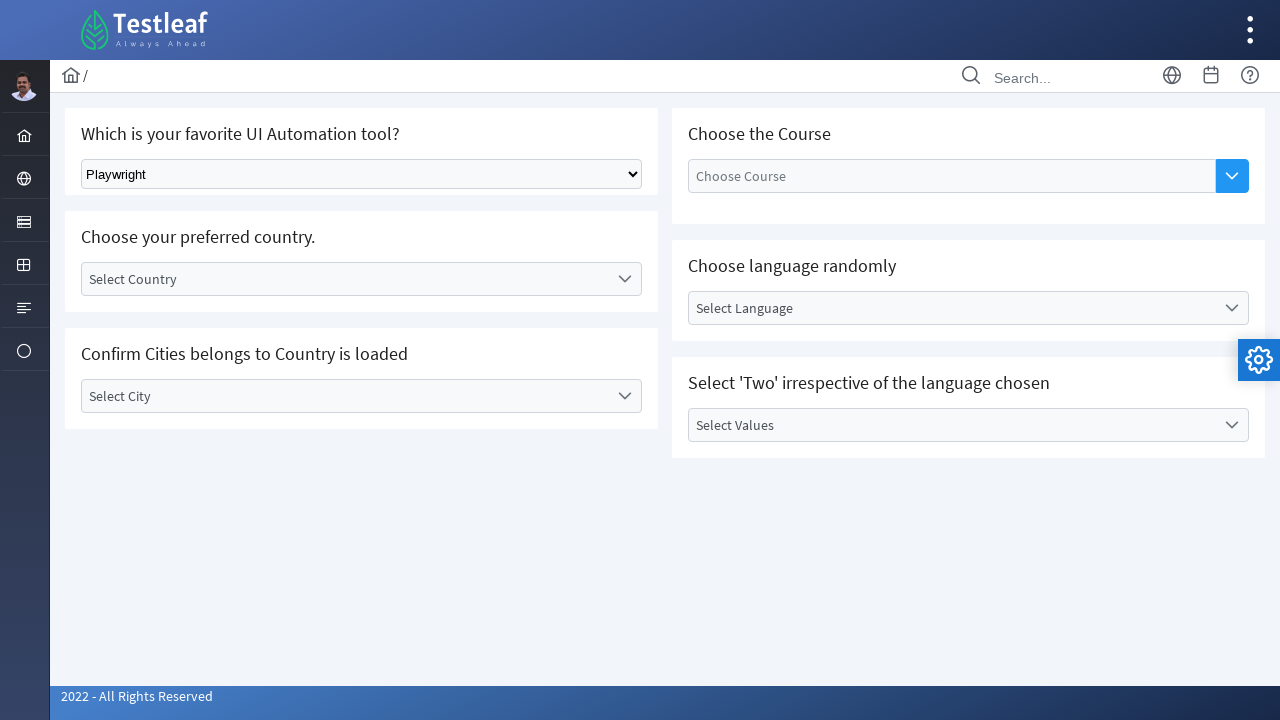

Printed dropdown option: 'Select Tool'
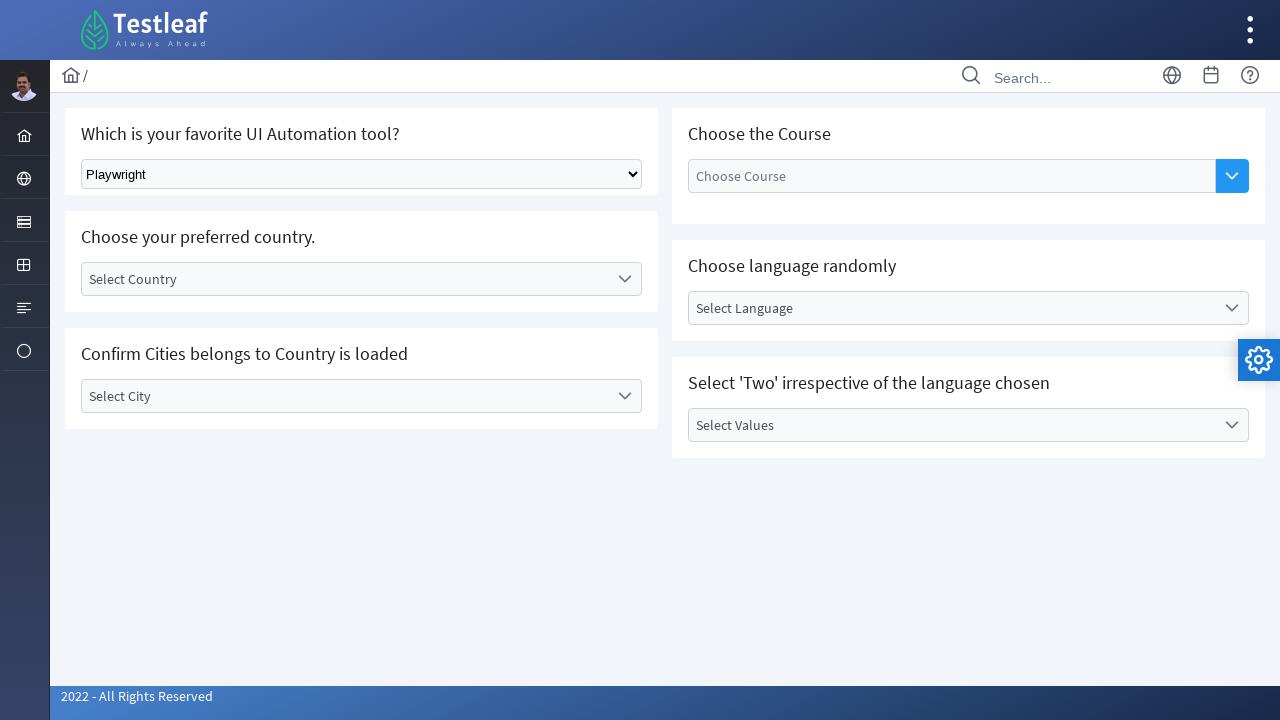

Printed dropdown option: 'Selenium'
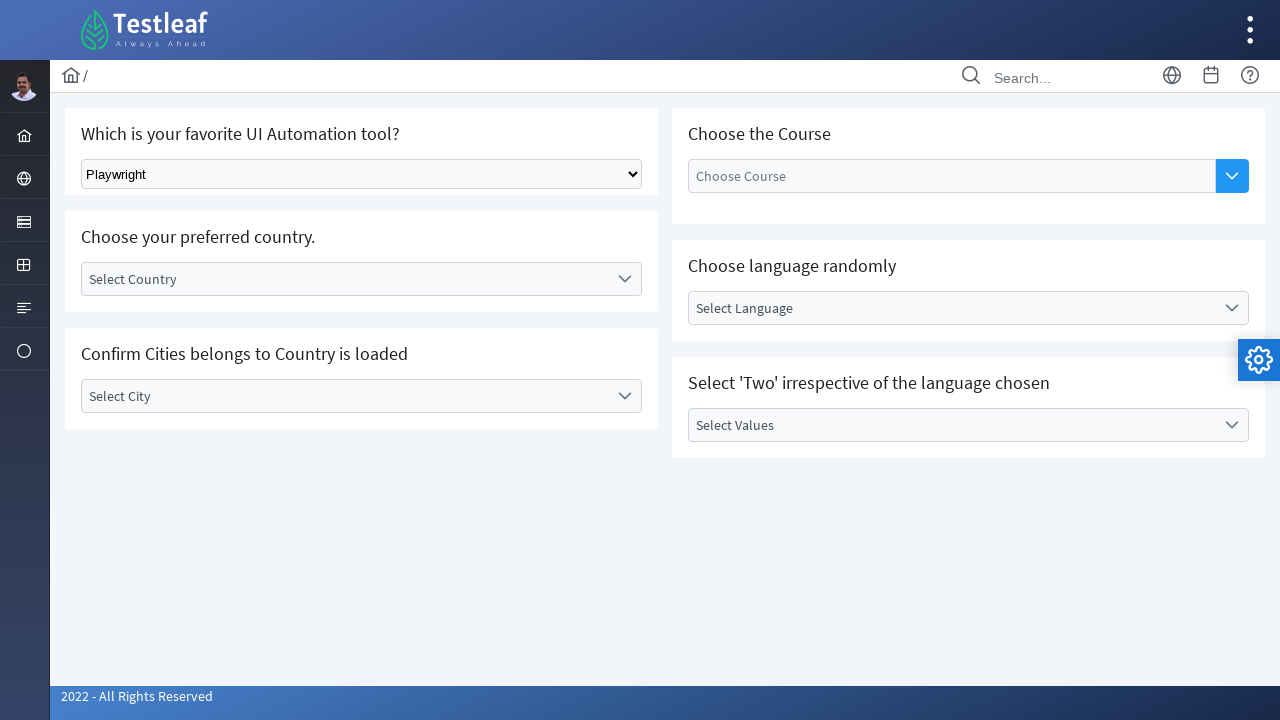

Printed dropdown option: 'Playwright'
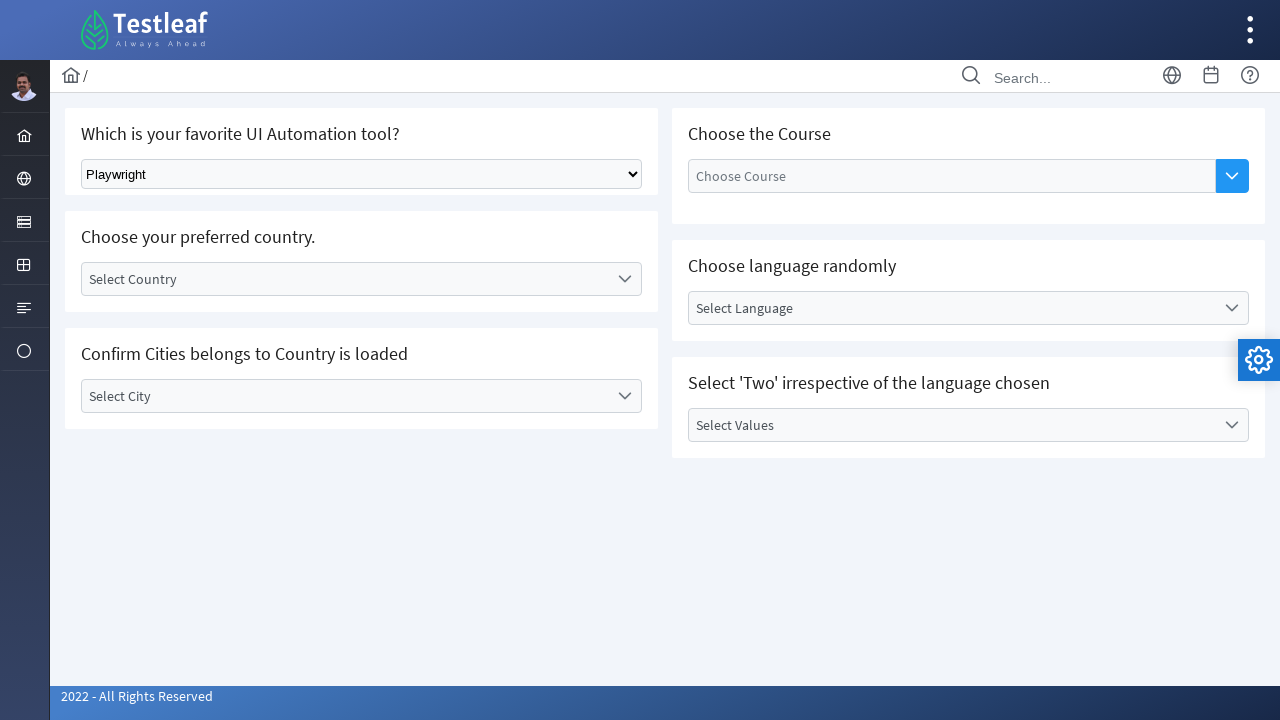

Printed dropdown option: 'Puppeteer'
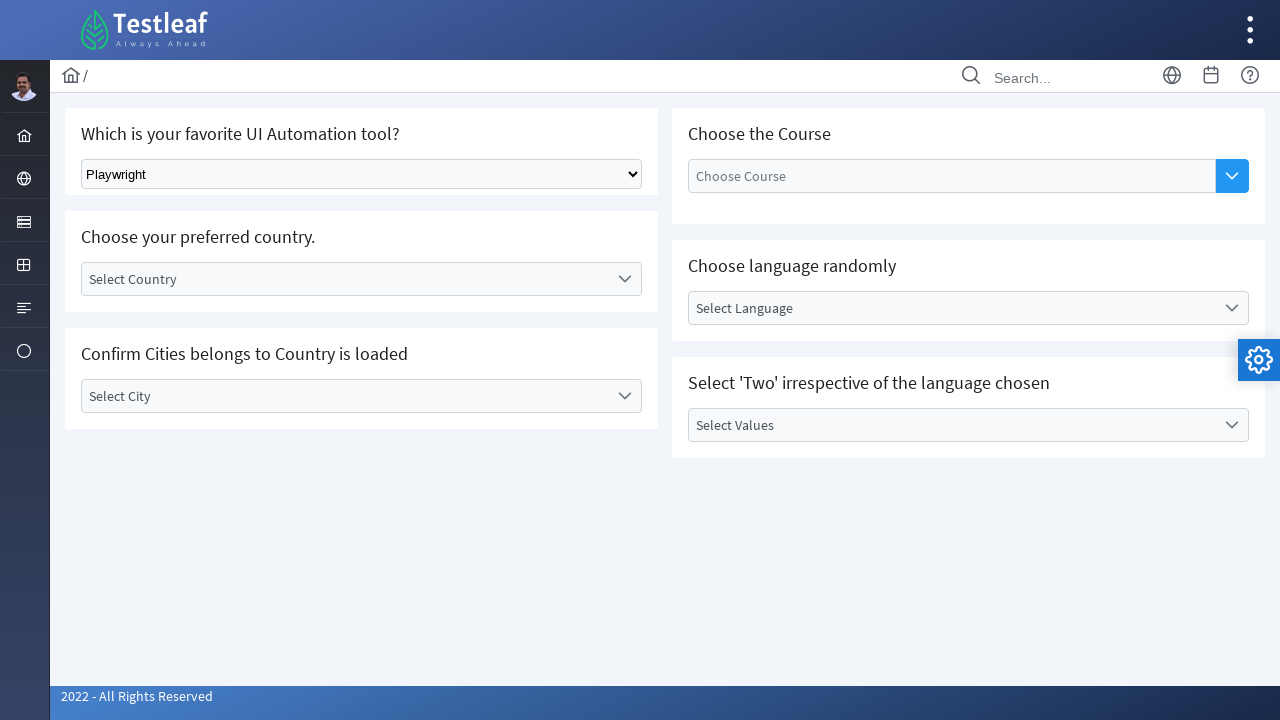

Printed dropdown option: 'Cypress'
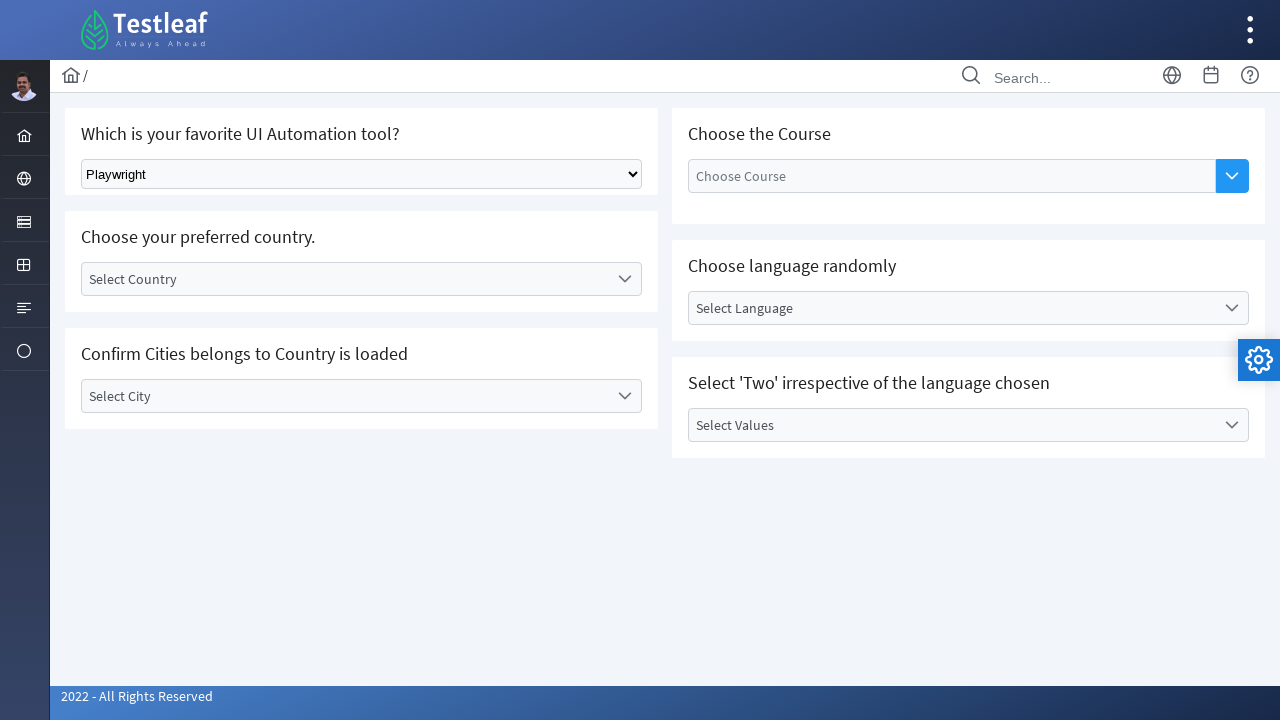

Printed dropdown option: 'Select Country'
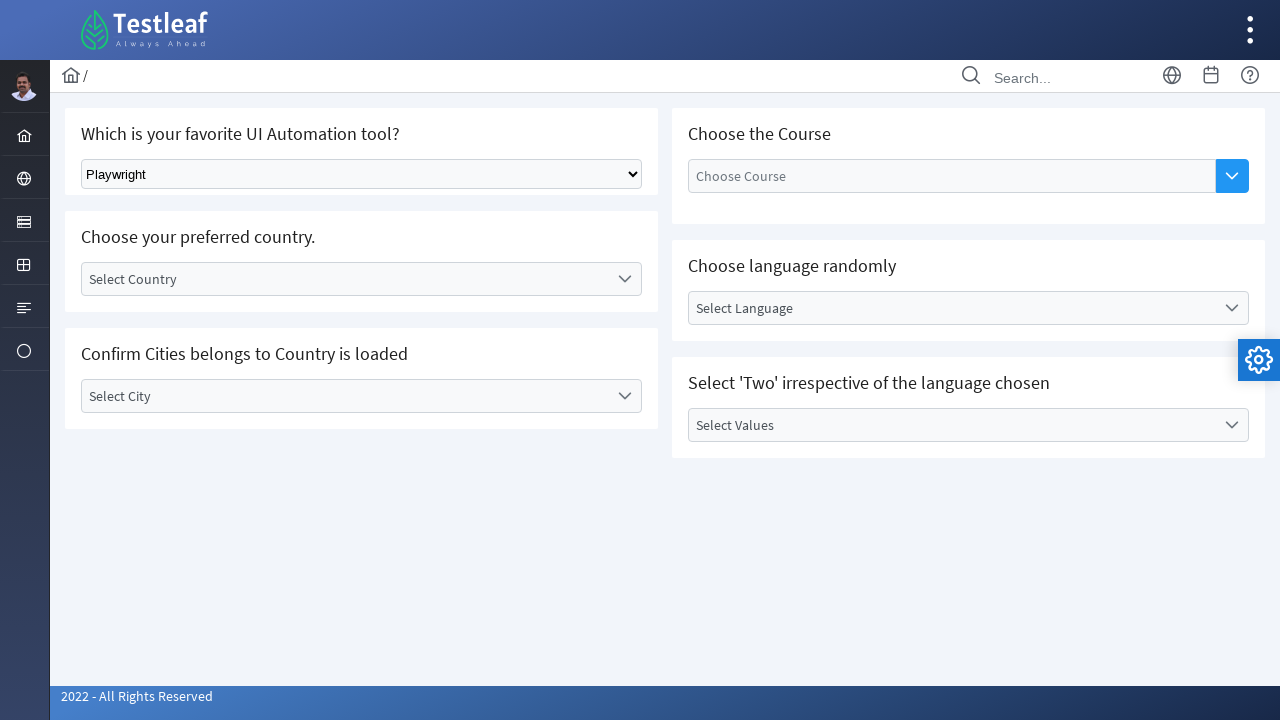

Printed dropdown option: 'Brazil'
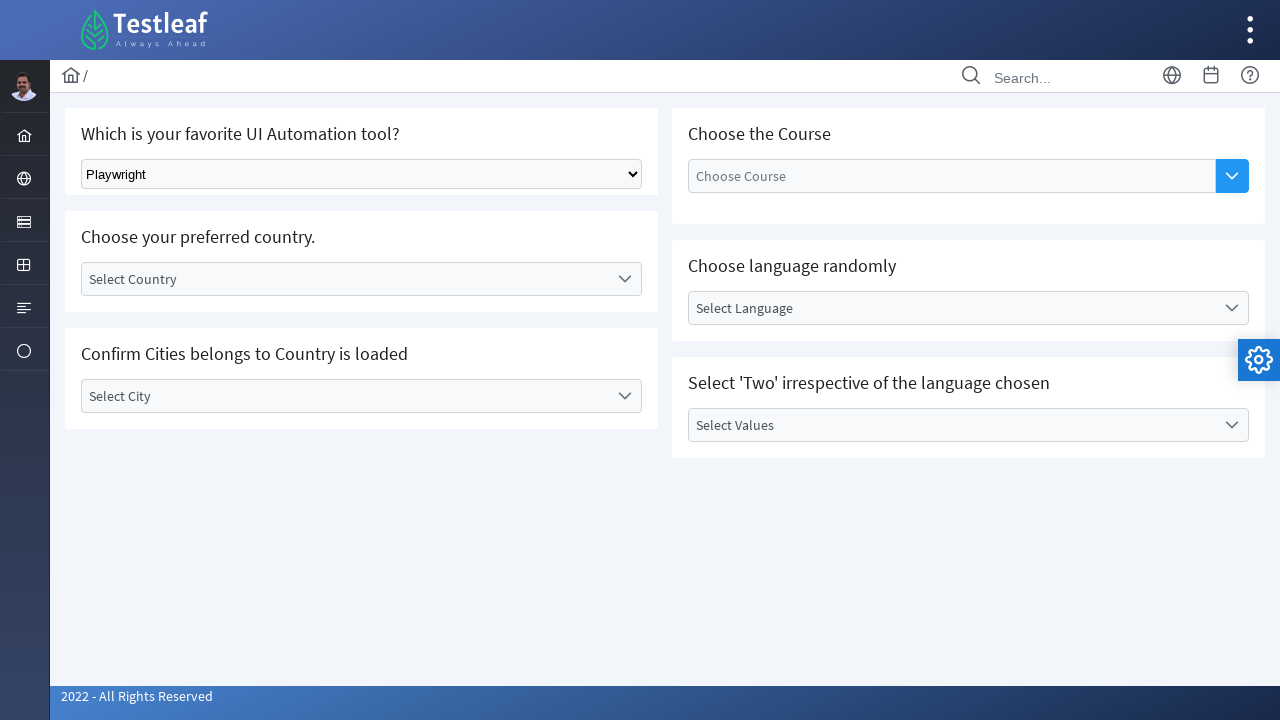

Printed dropdown option: 'Germany'
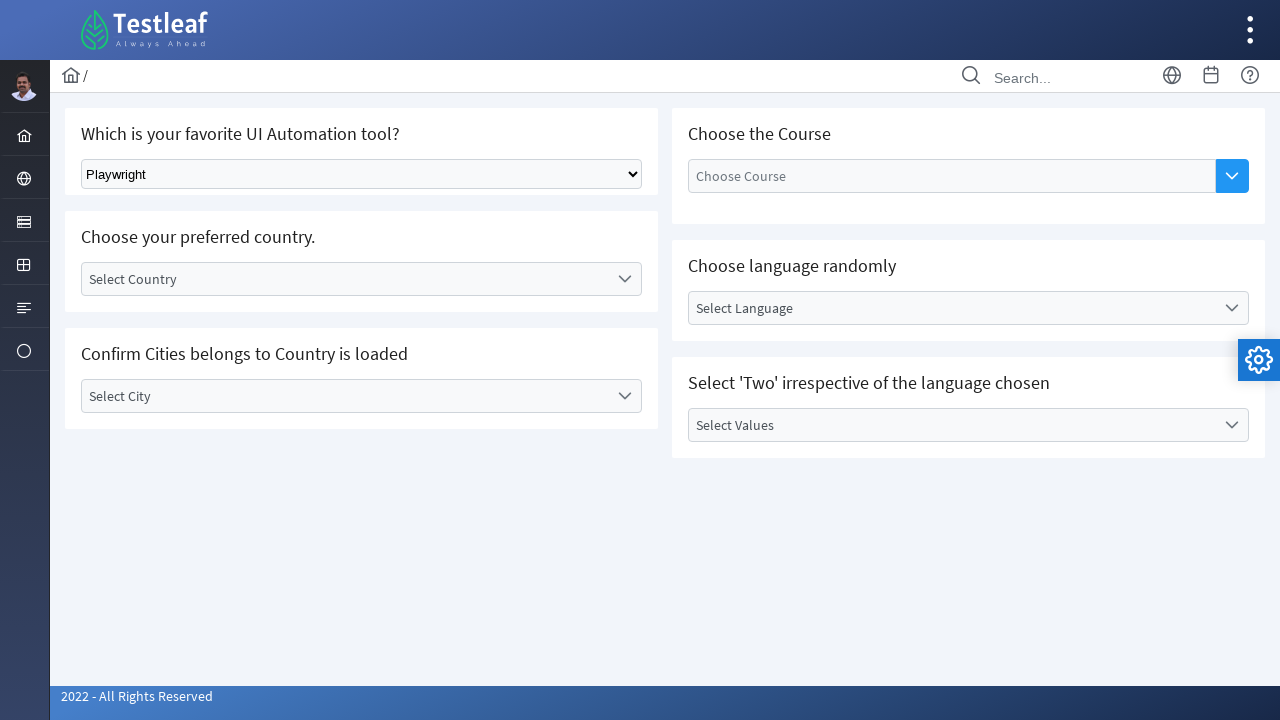

Printed dropdown option: 'India'
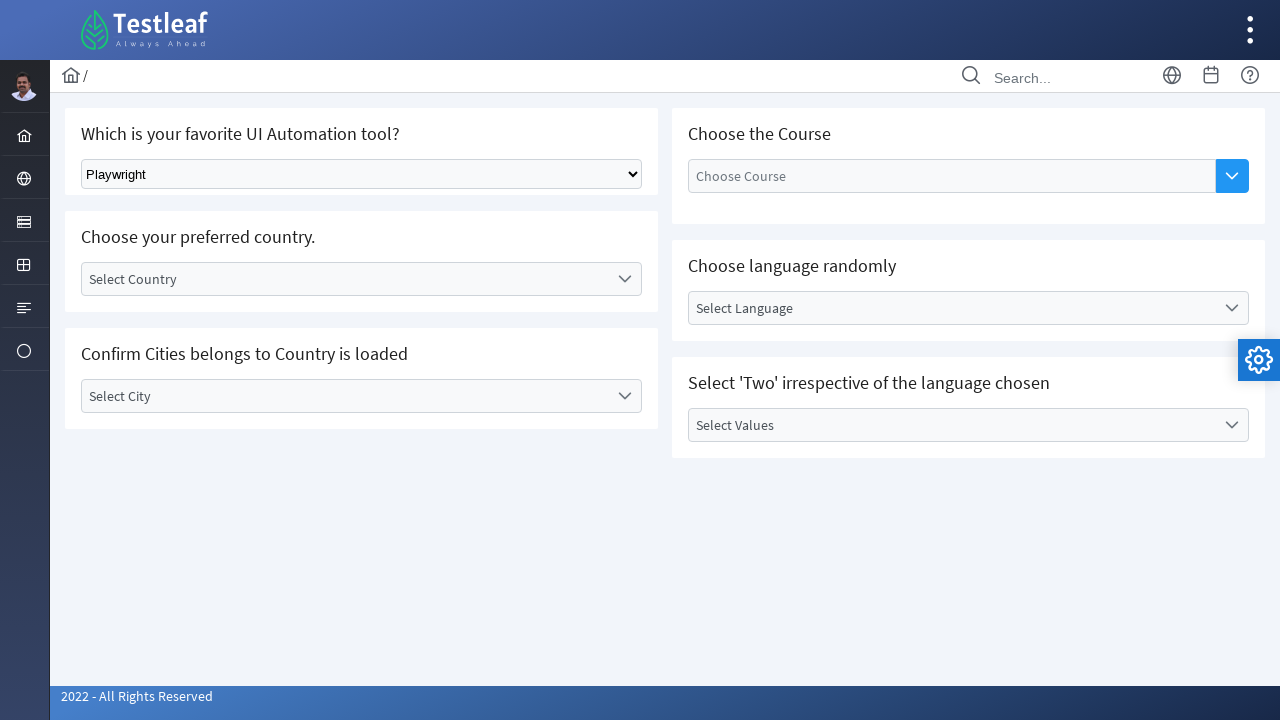

Printed dropdown option: 'USA'
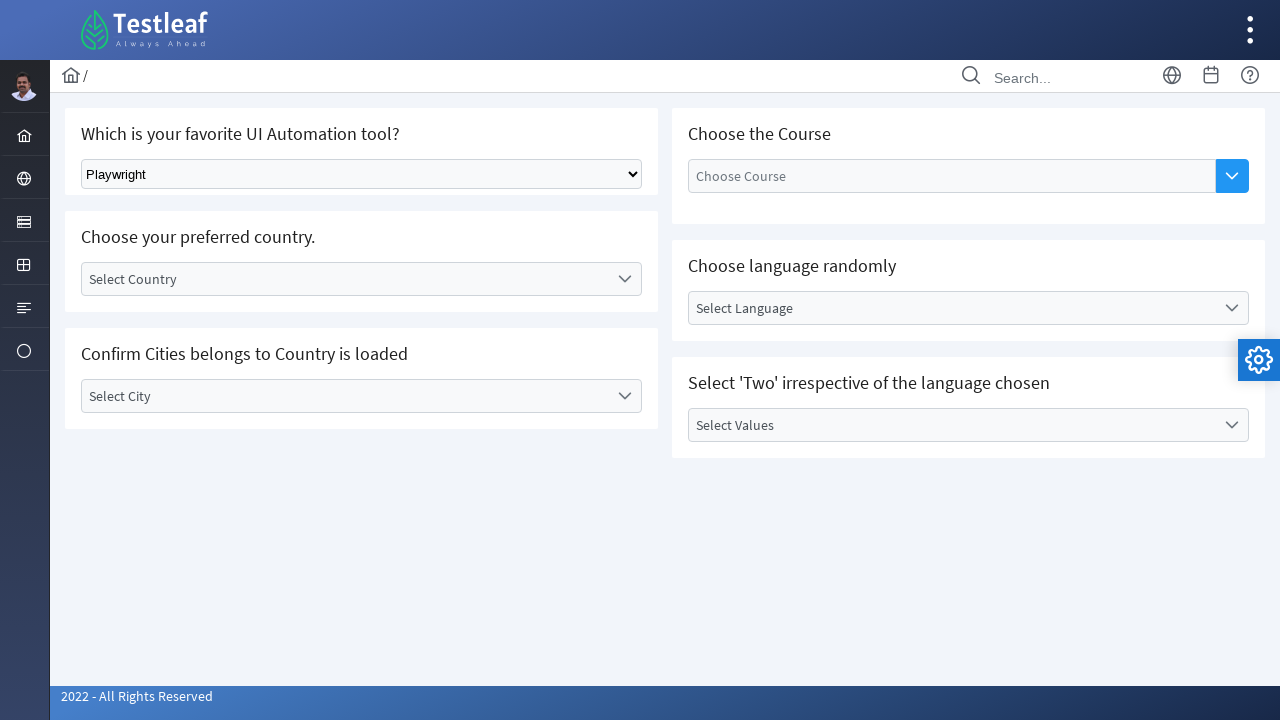

Printed dropdown option: 'Select City'
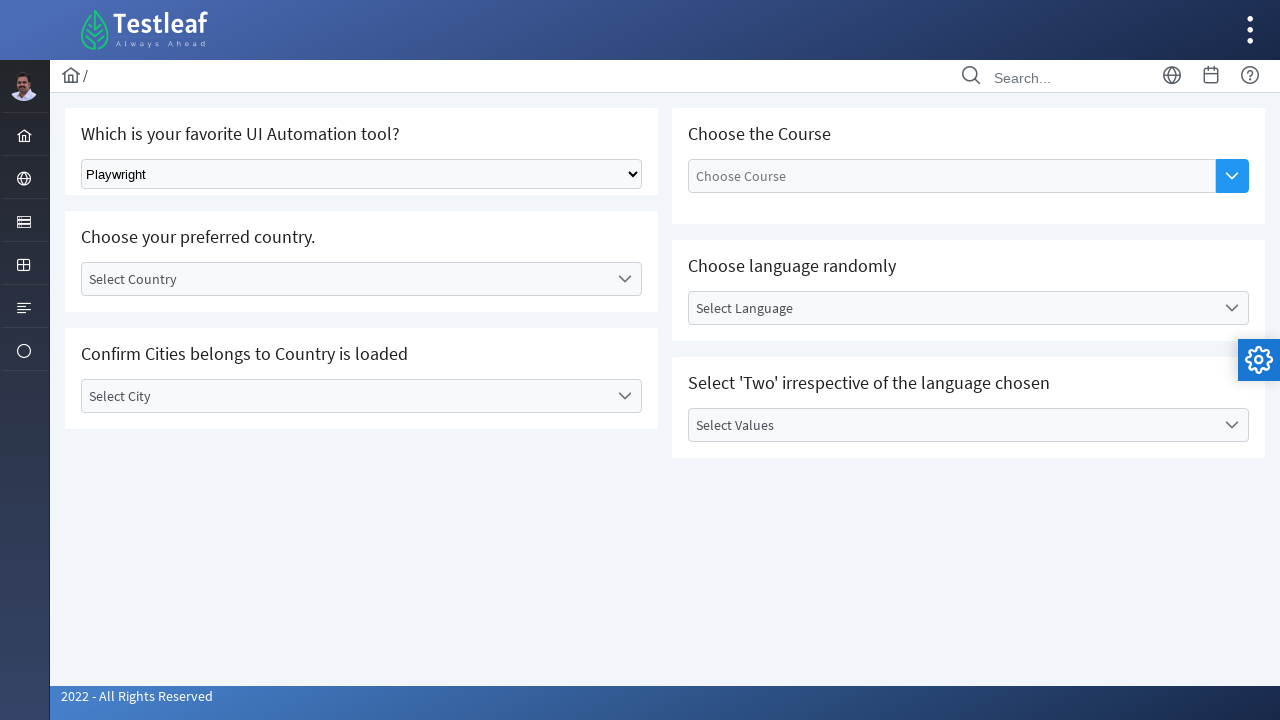

Printed dropdown option: 'Select Language'
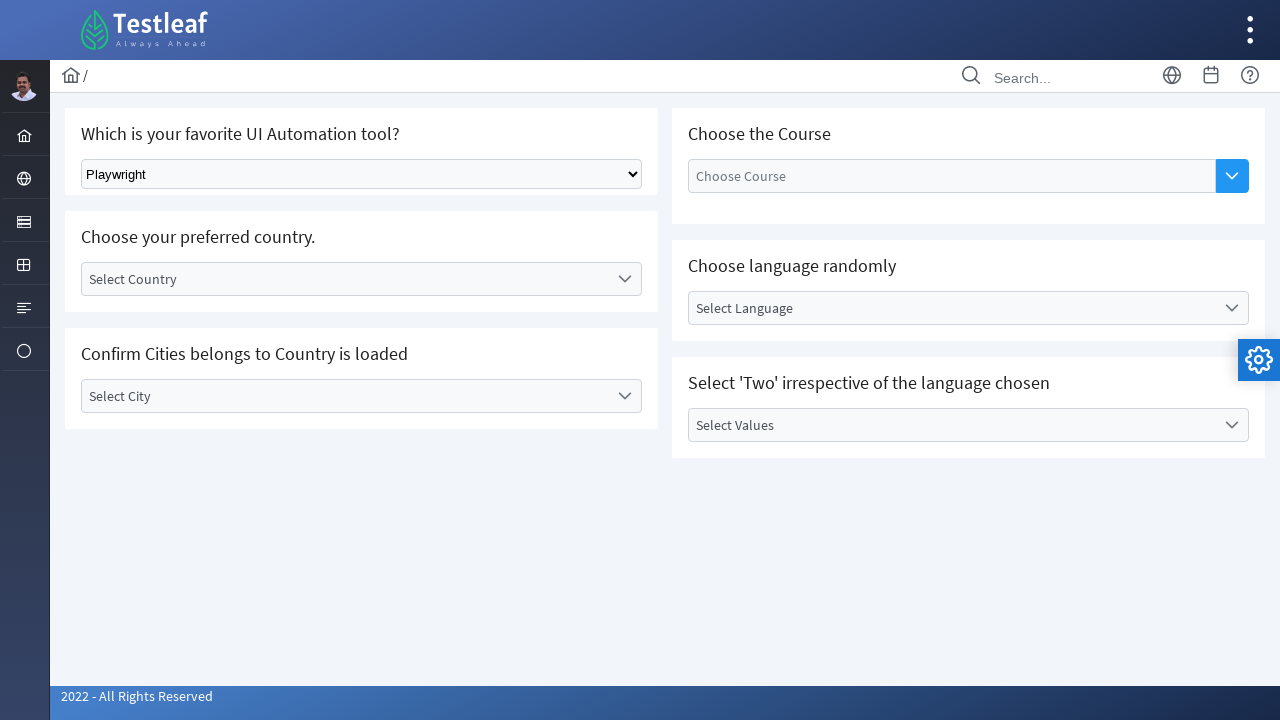

Printed dropdown option: 'English'
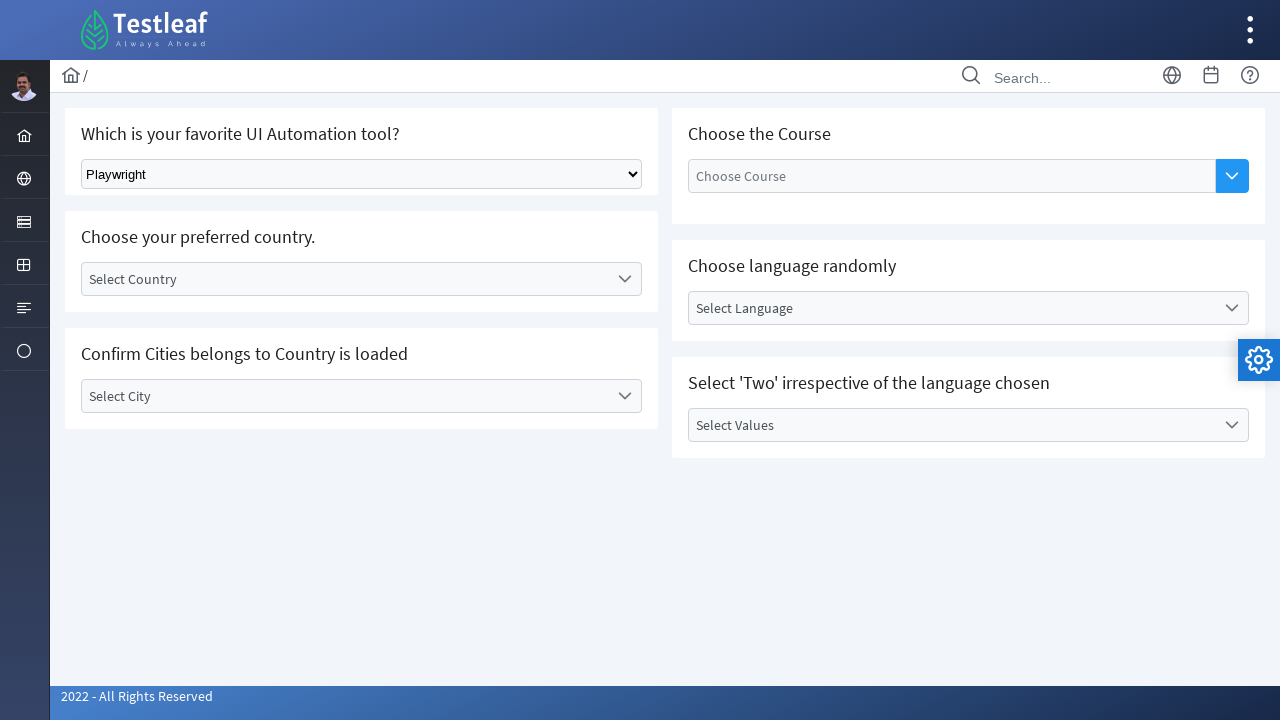

Printed dropdown option: 'Tamil'
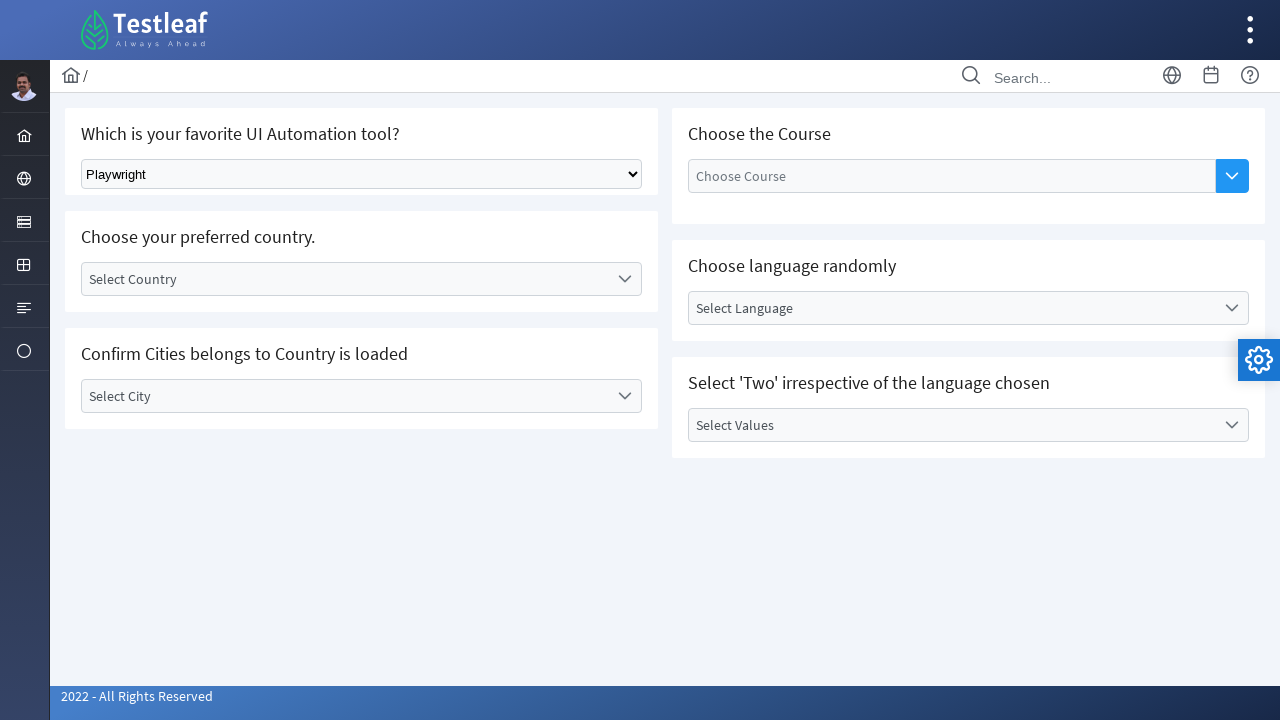

Printed dropdown option: 'Telugu'
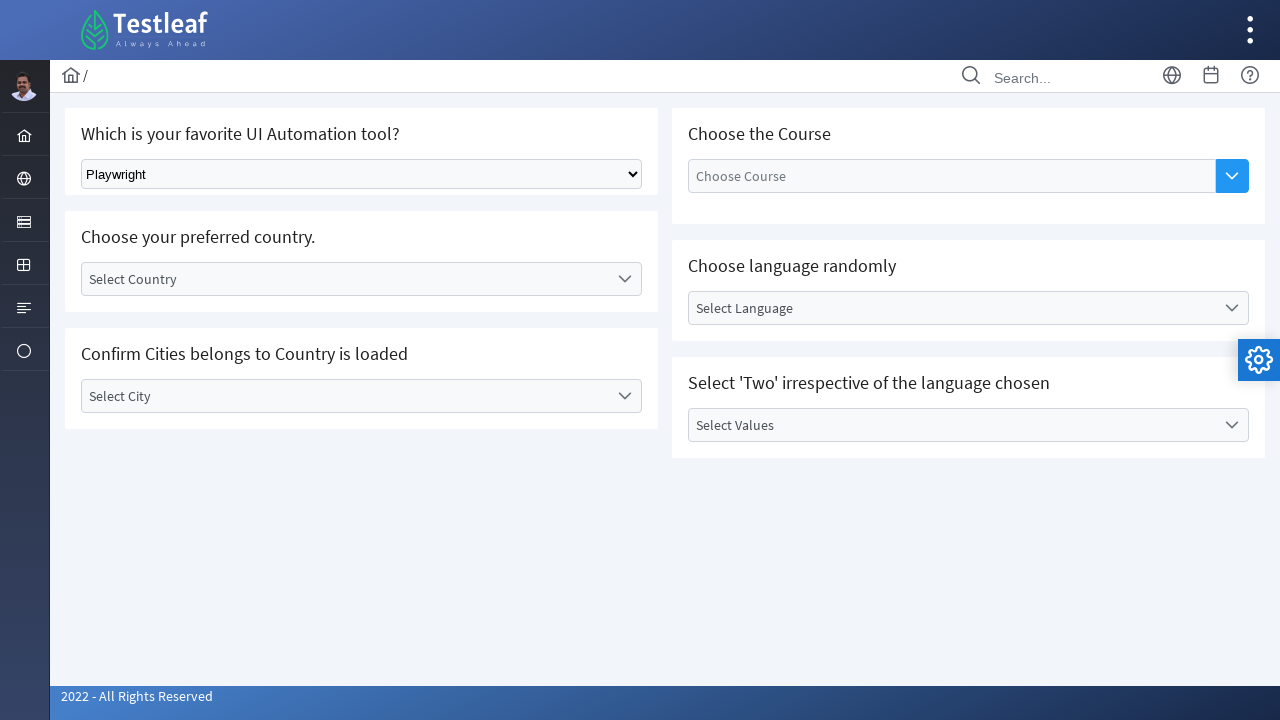

Printed dropdown option: 'Kannada'
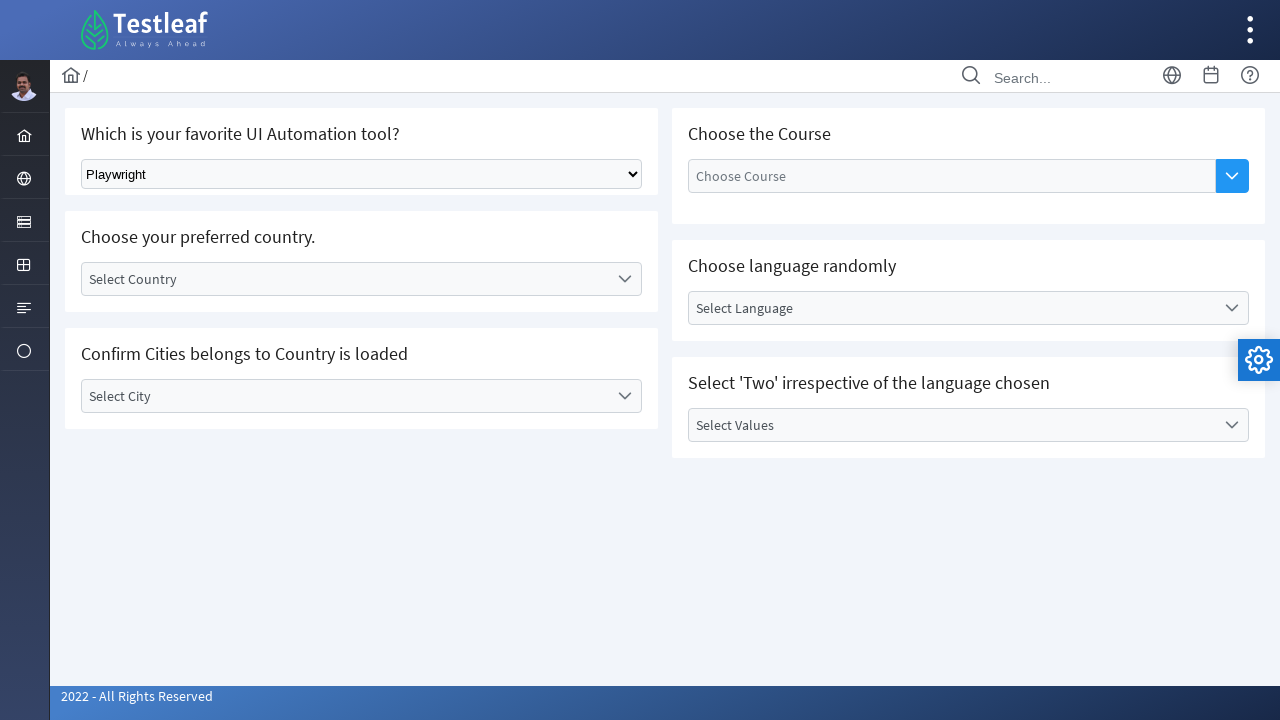

Printed dropdown option: 'Malayalam'
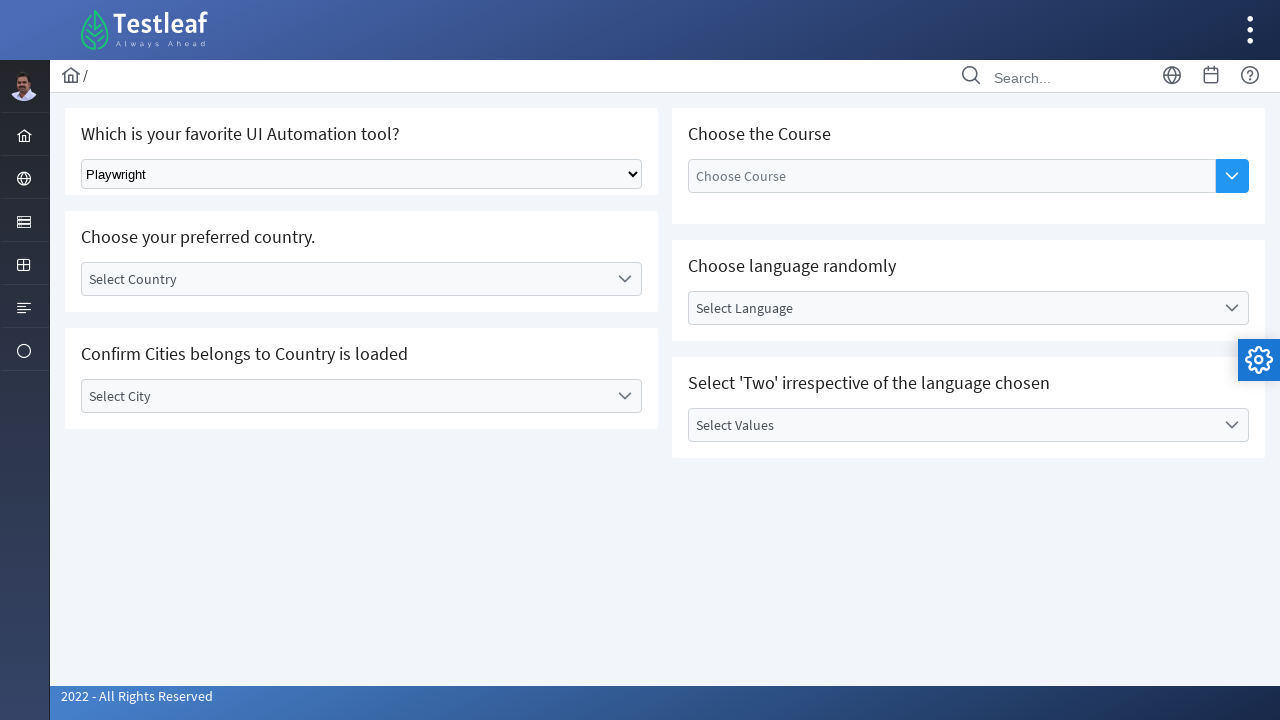

Printed dropdown option: 'Hindi'
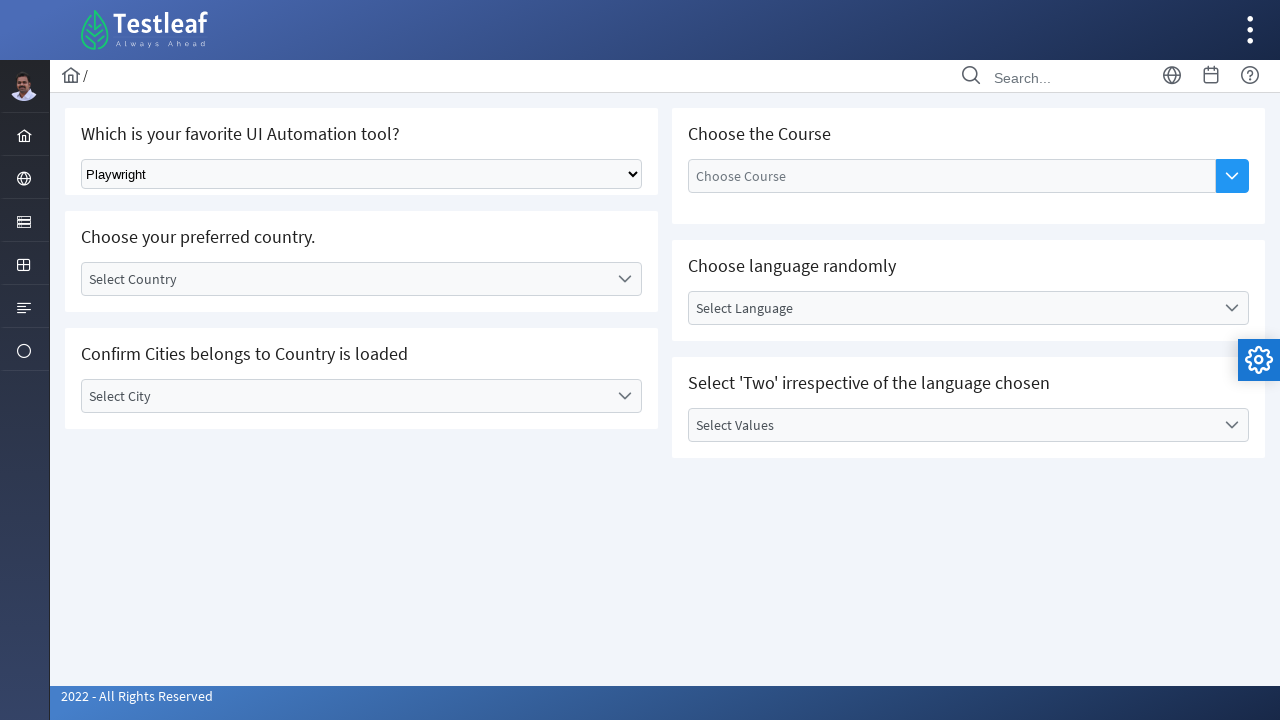

Printed dropdown option: 'Select Values'
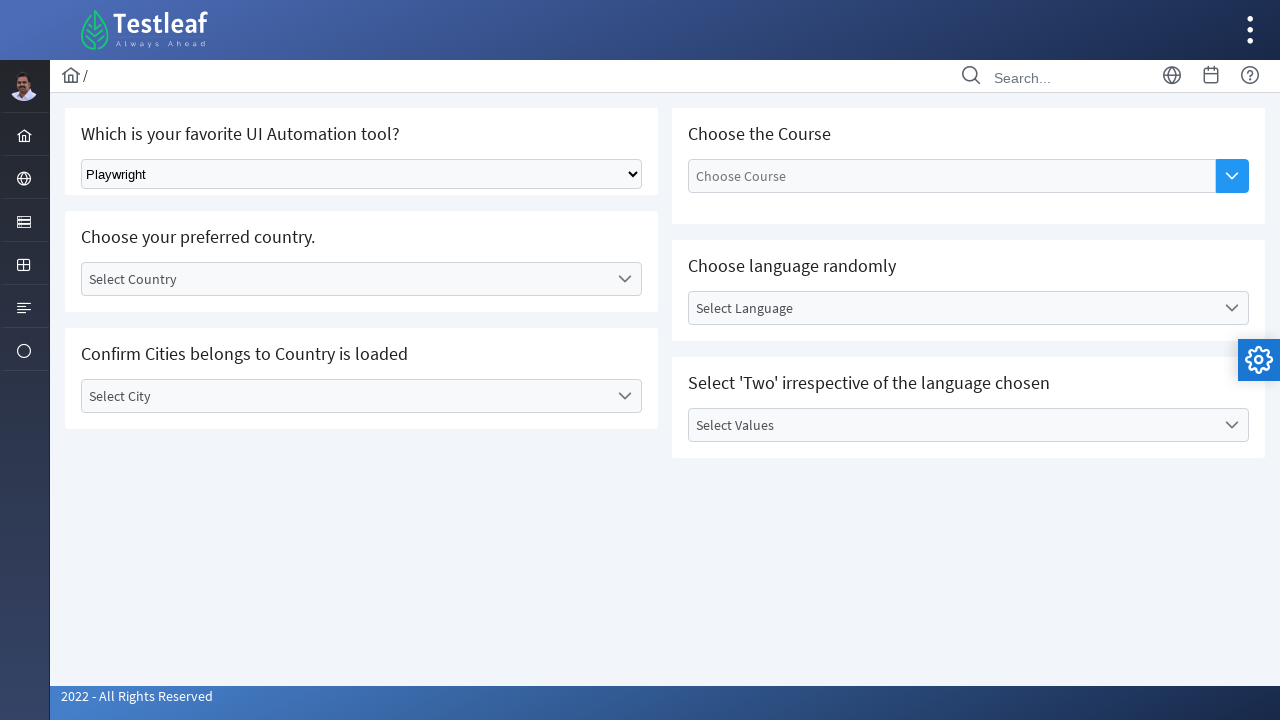

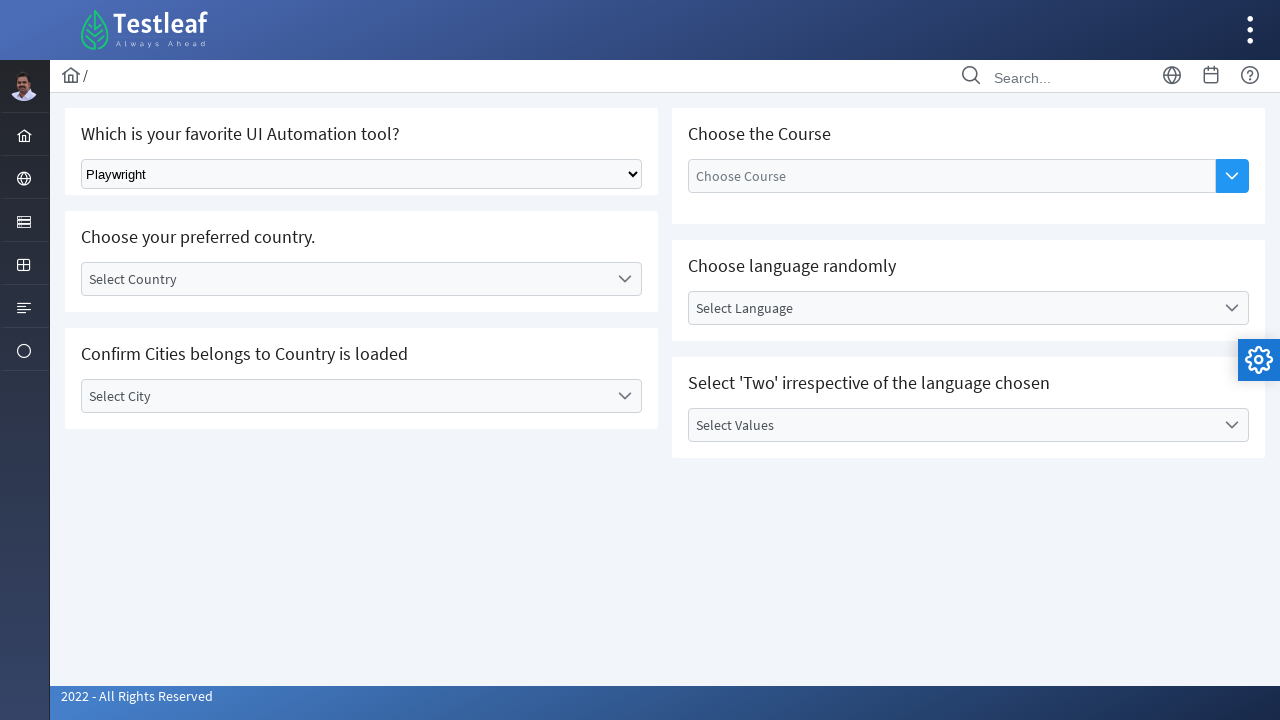